Tests the InspiroBot website by clicking the generate button to create a new inspirational quote image and waiting for the image to load.

Starting URL: https://www.inspirobot.me

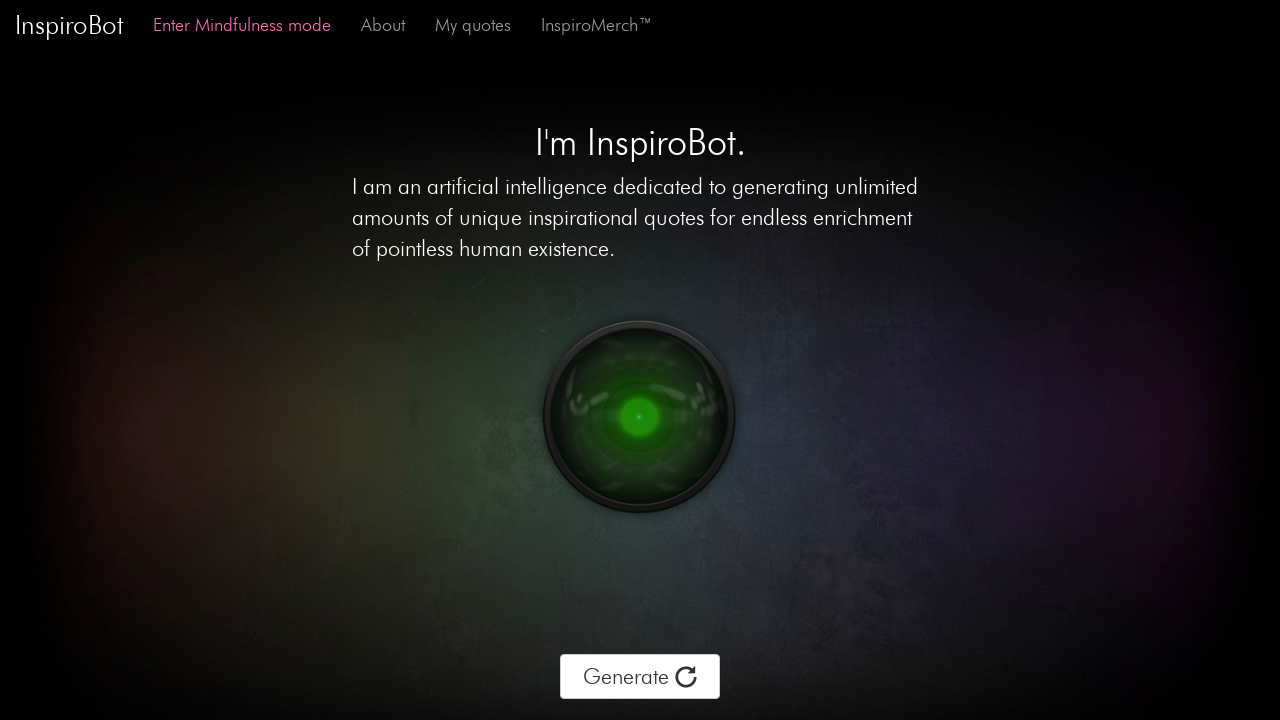

Clicked the generate button to create a new inspirational quote image at (640, 677) on xpath=/html/body/div[2]/div[1]/div[1]/div[2]/div
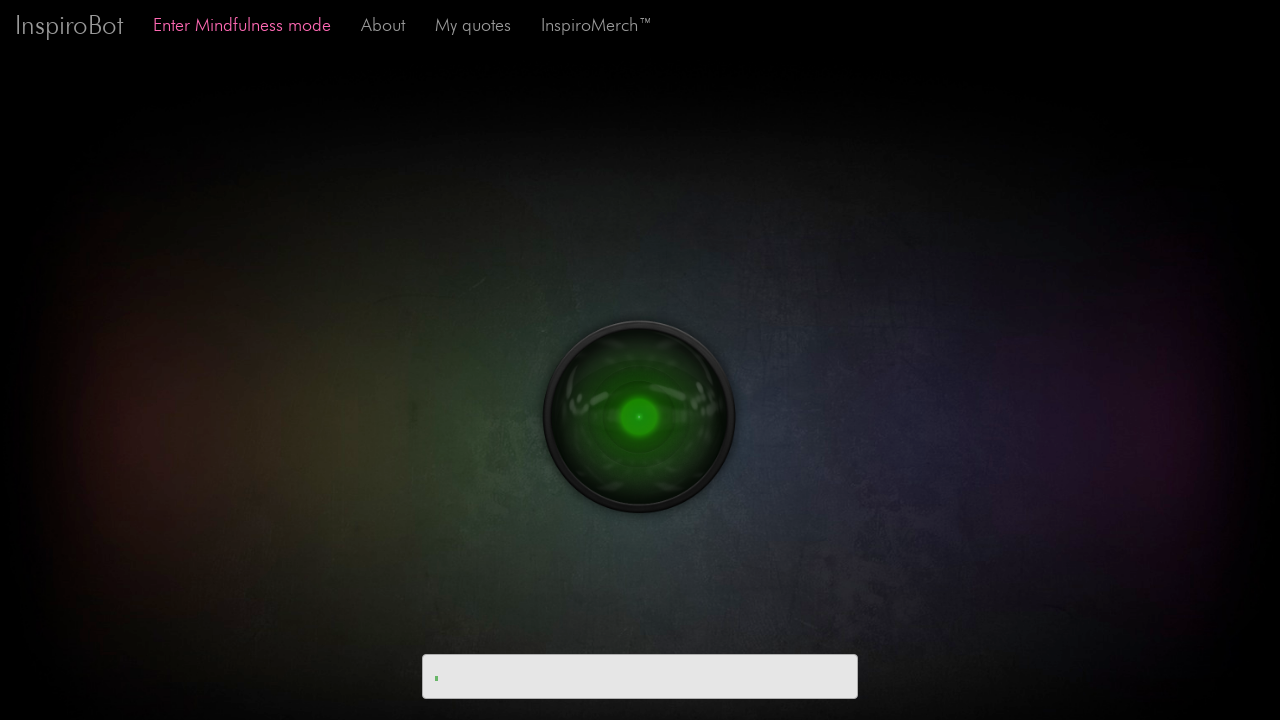

Waited for the generated inspirational image to load and become visible
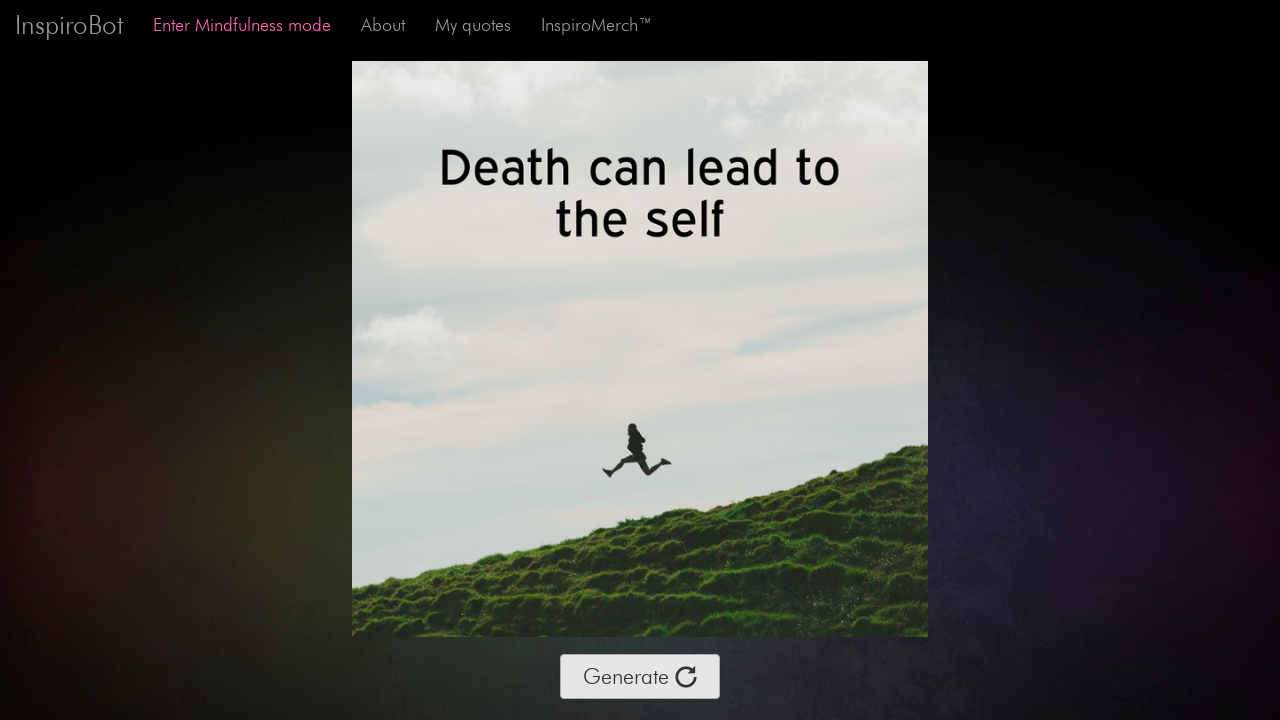

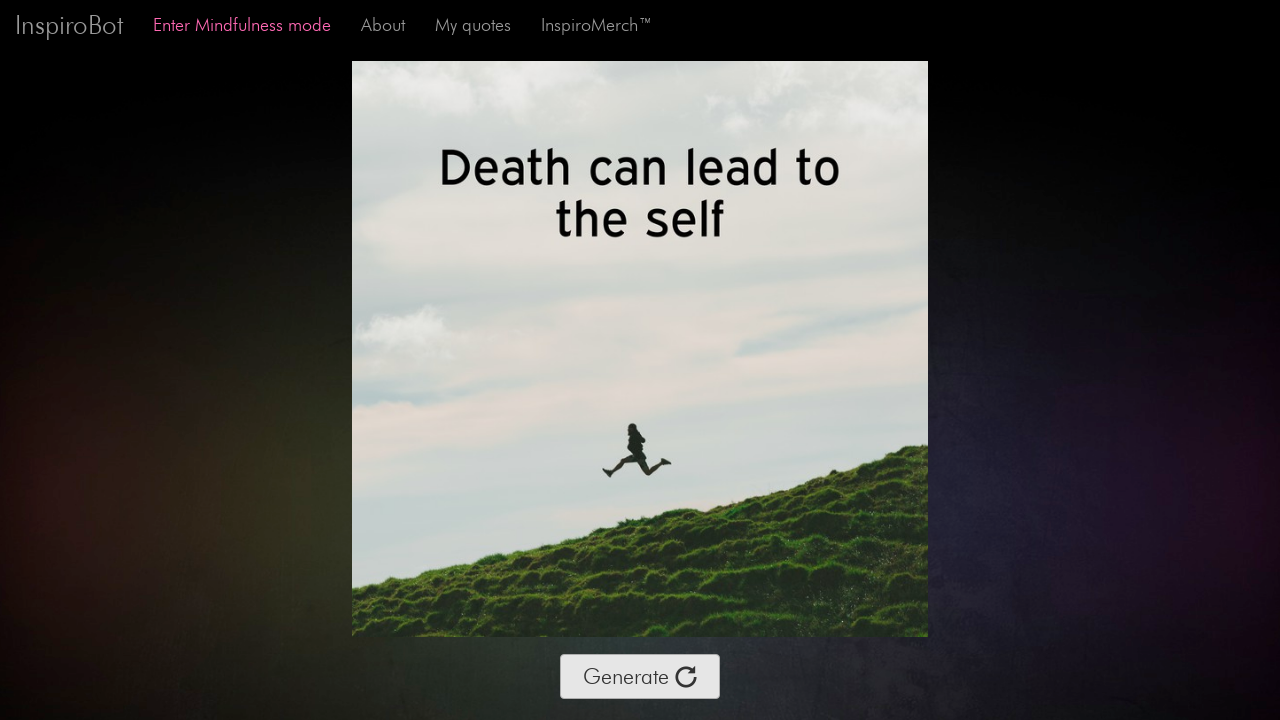